Navigates to Baltimore location page and hovers over the Austin IT Support location card

Starting URL: https://klik.solutions/

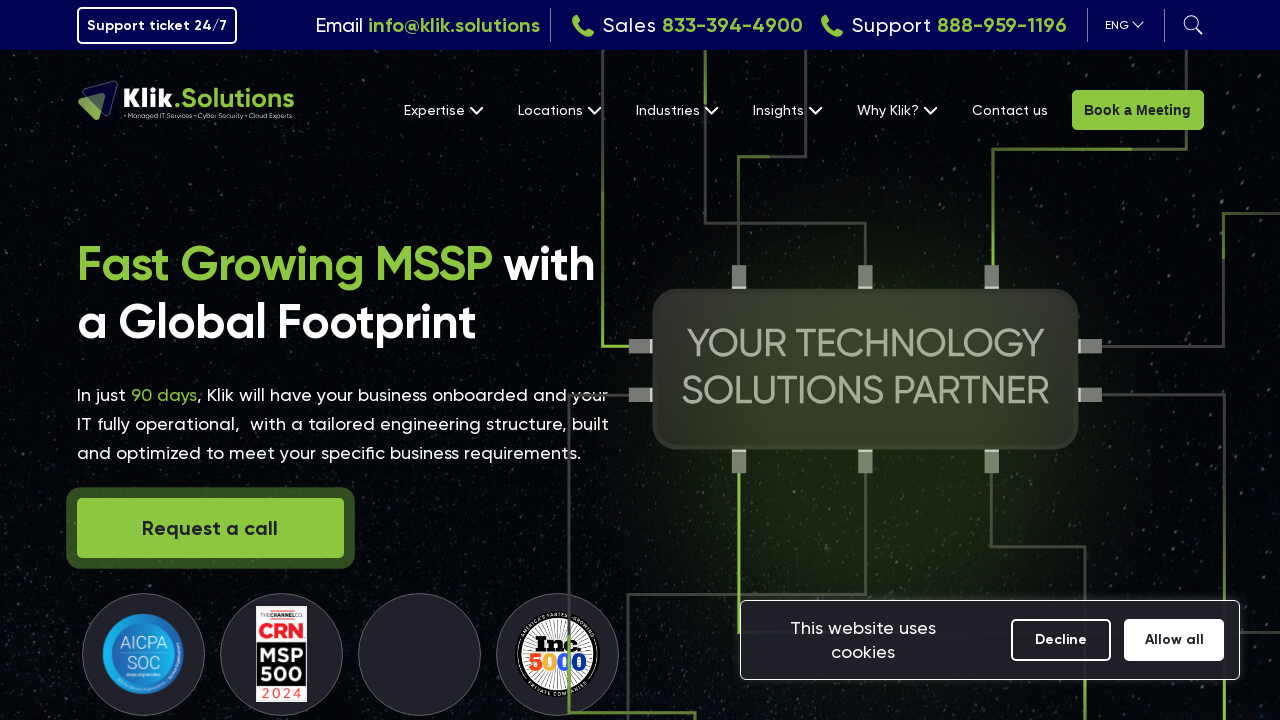

Hovered over Locations menu to reveal dropdown at (559, 110) on internal:role=link[name="Locations"i]
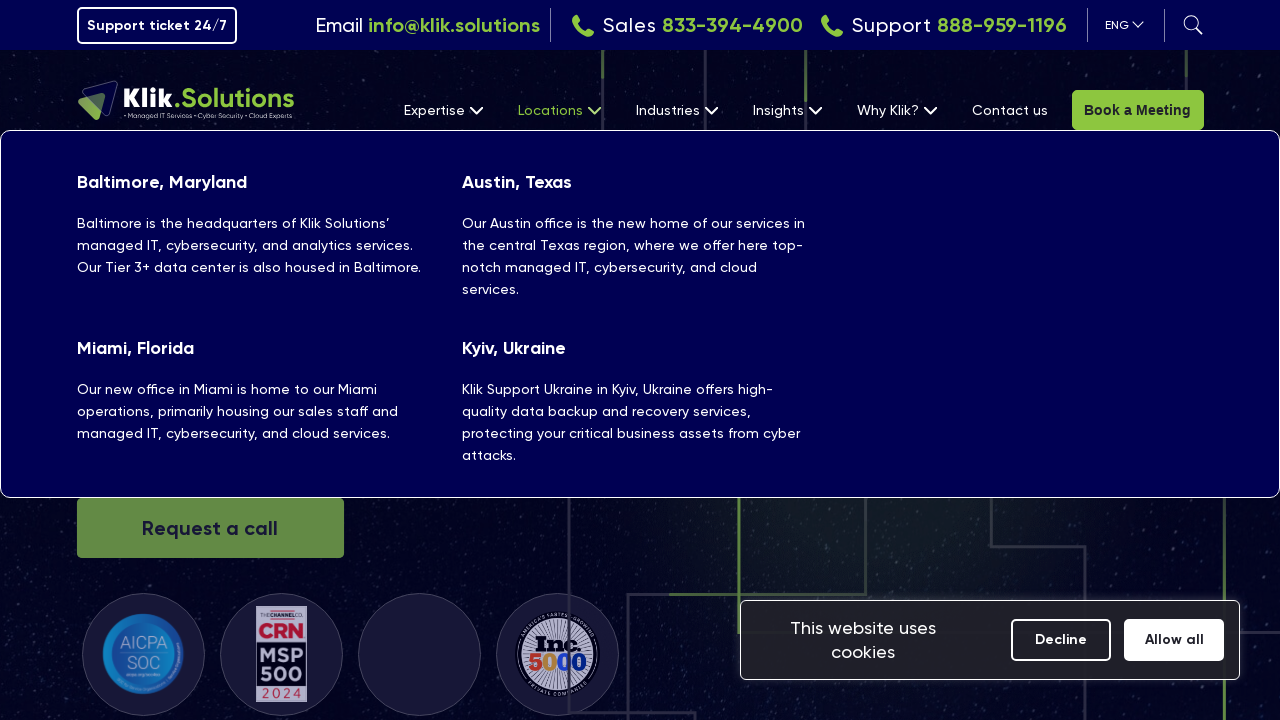

Clicked on Baltimore, Maryland location link at (254, 224) on internal:role=link[name="Baltimore, Maryland Baltimore"i]
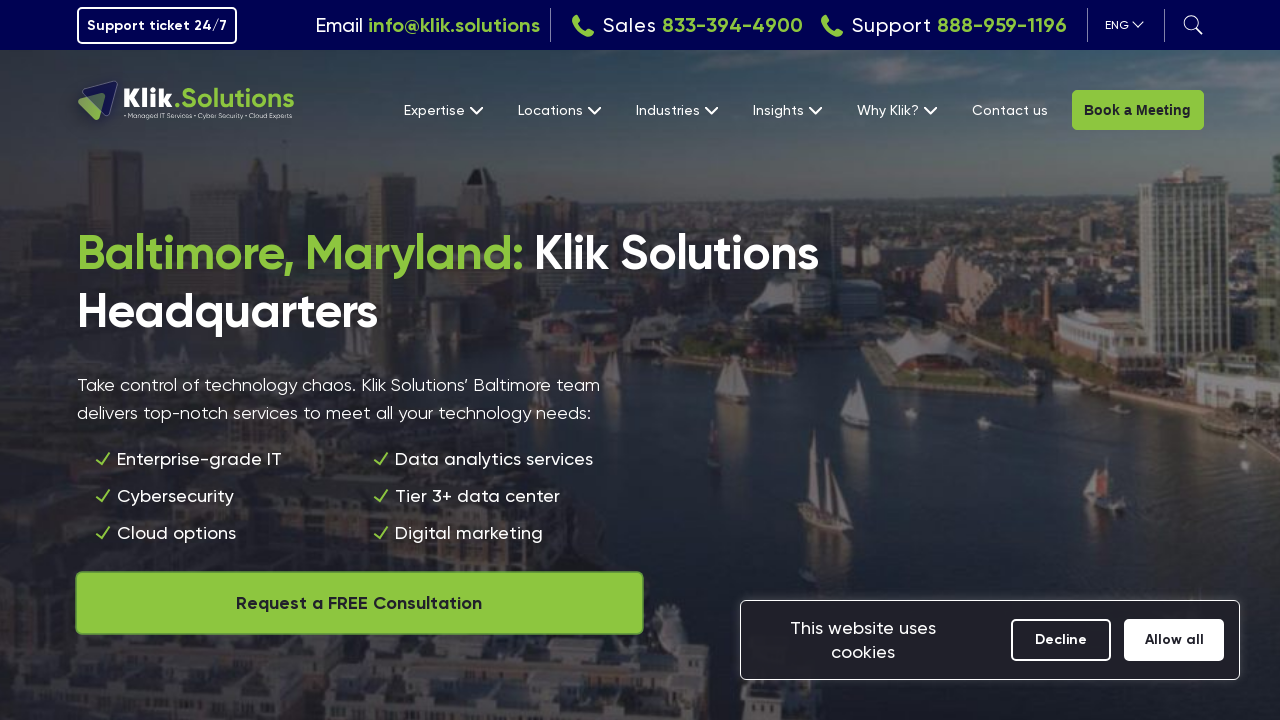

Hovered over Austin IT Support location card at (640, 361) on internal:text="Austin IT Support Learn more"i
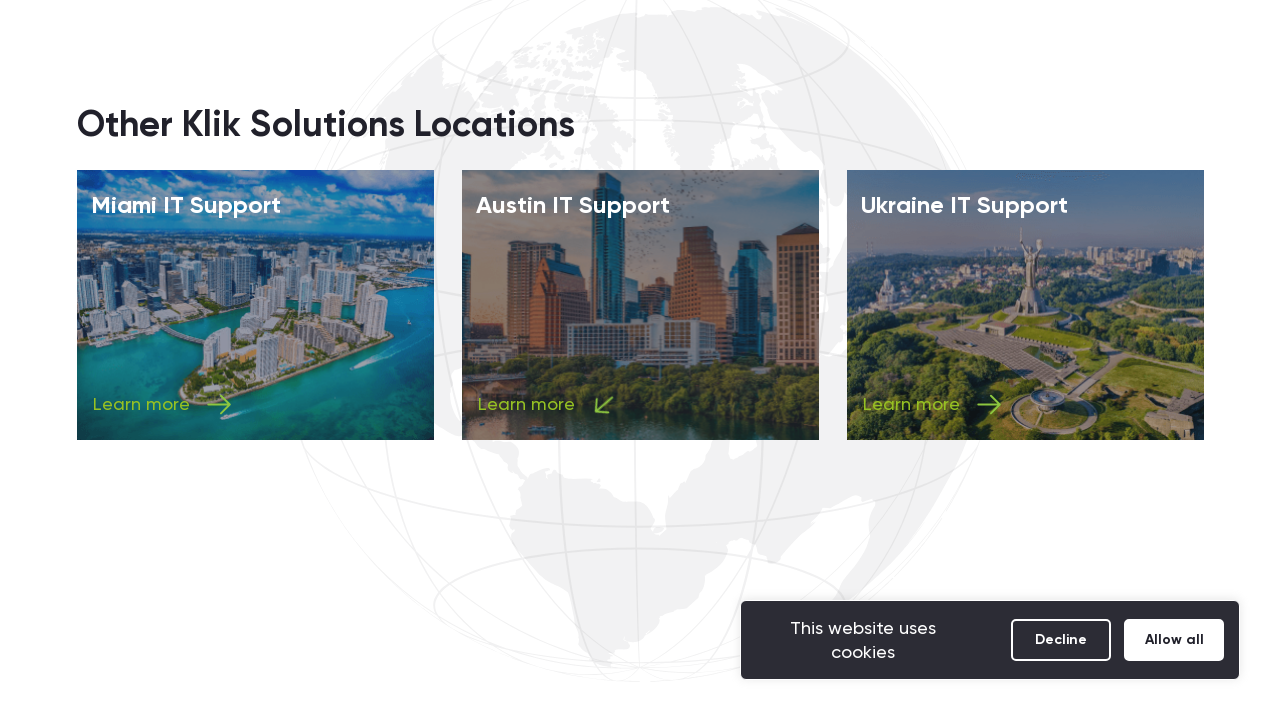

Page loaded (networkidle state reached)
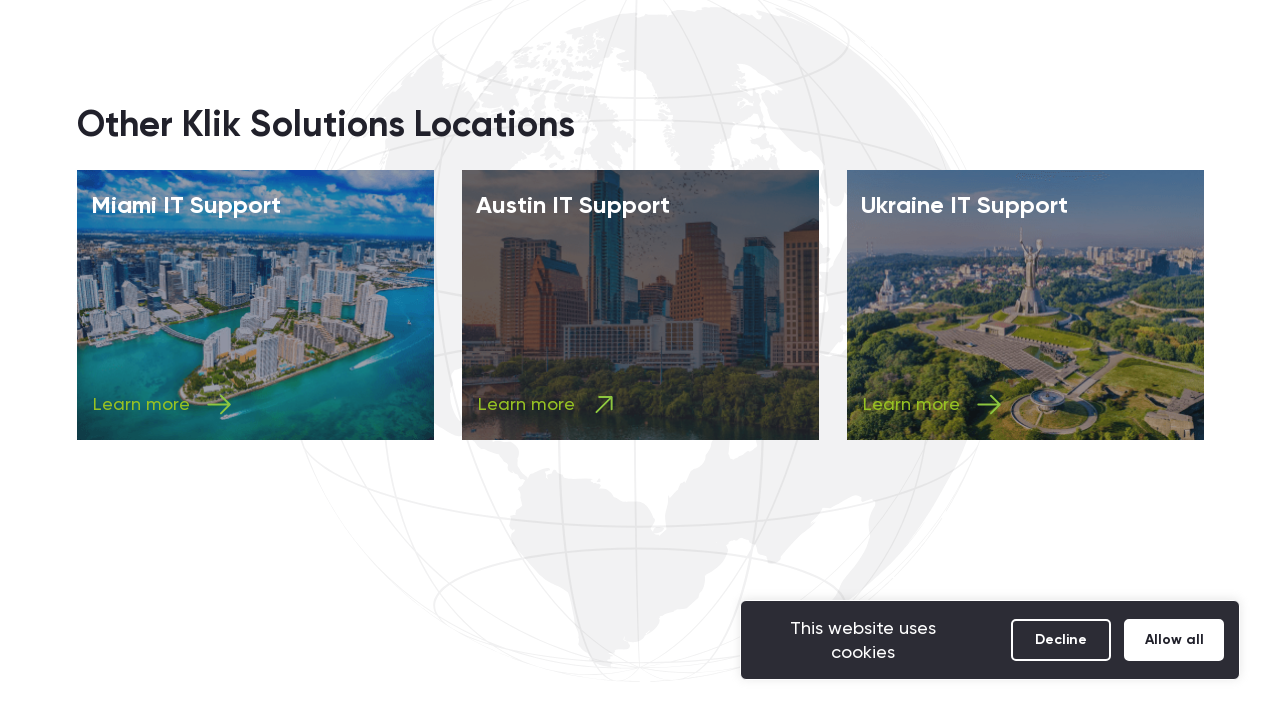

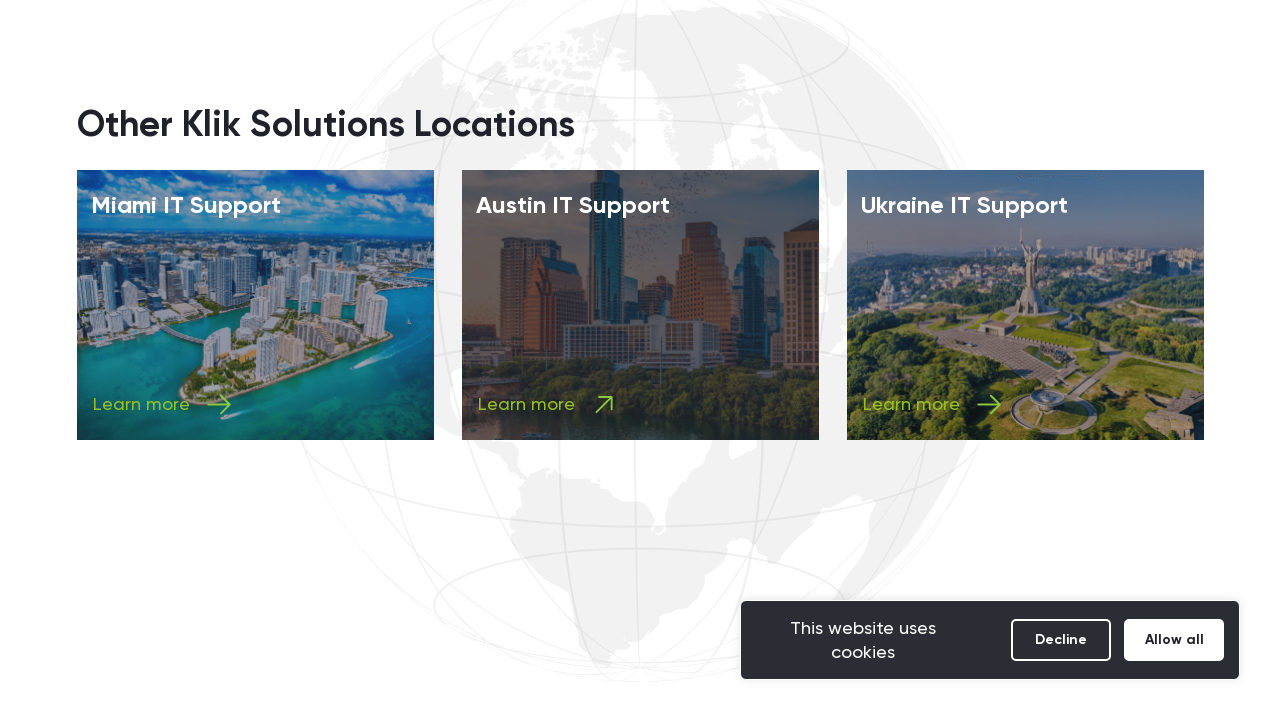